Tests checkbox selection and radio button functionality on a flight booking form, verifying that selecting round trip enables the return date field

Starting URL: https://rahulshettyacademy.com/dropdownsPractise/

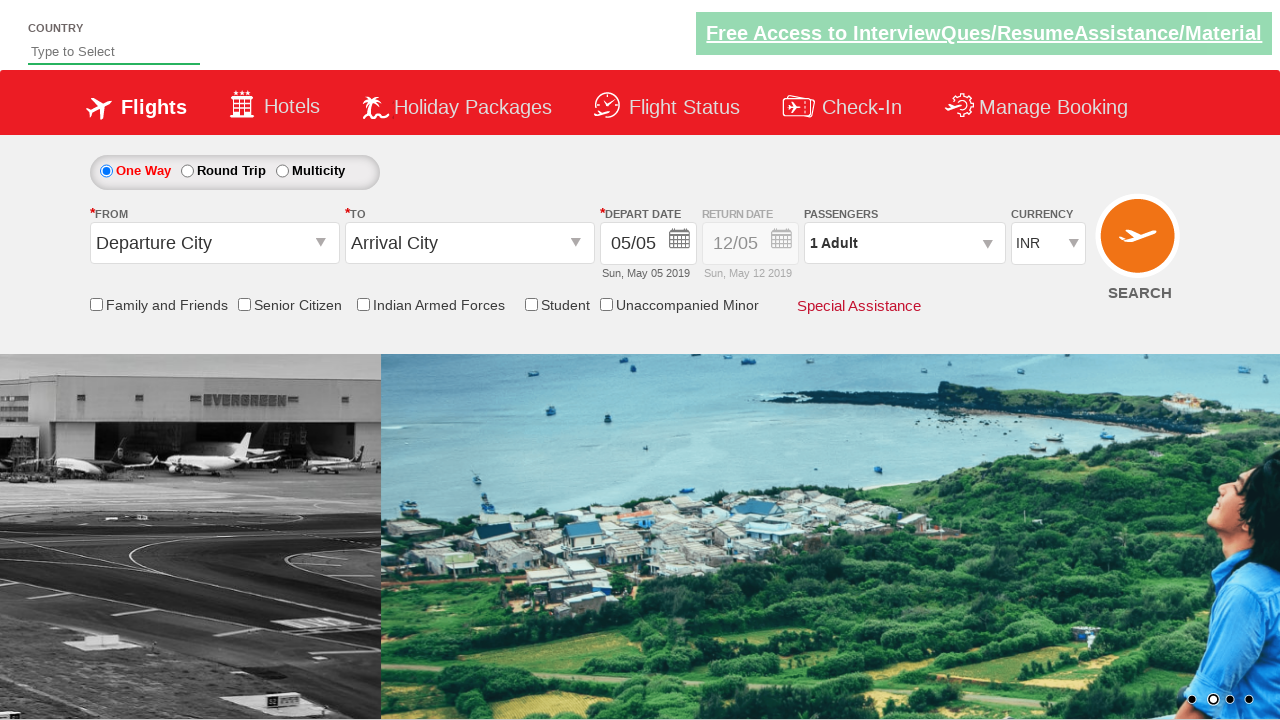

Checked initial state of friends and family checkbox
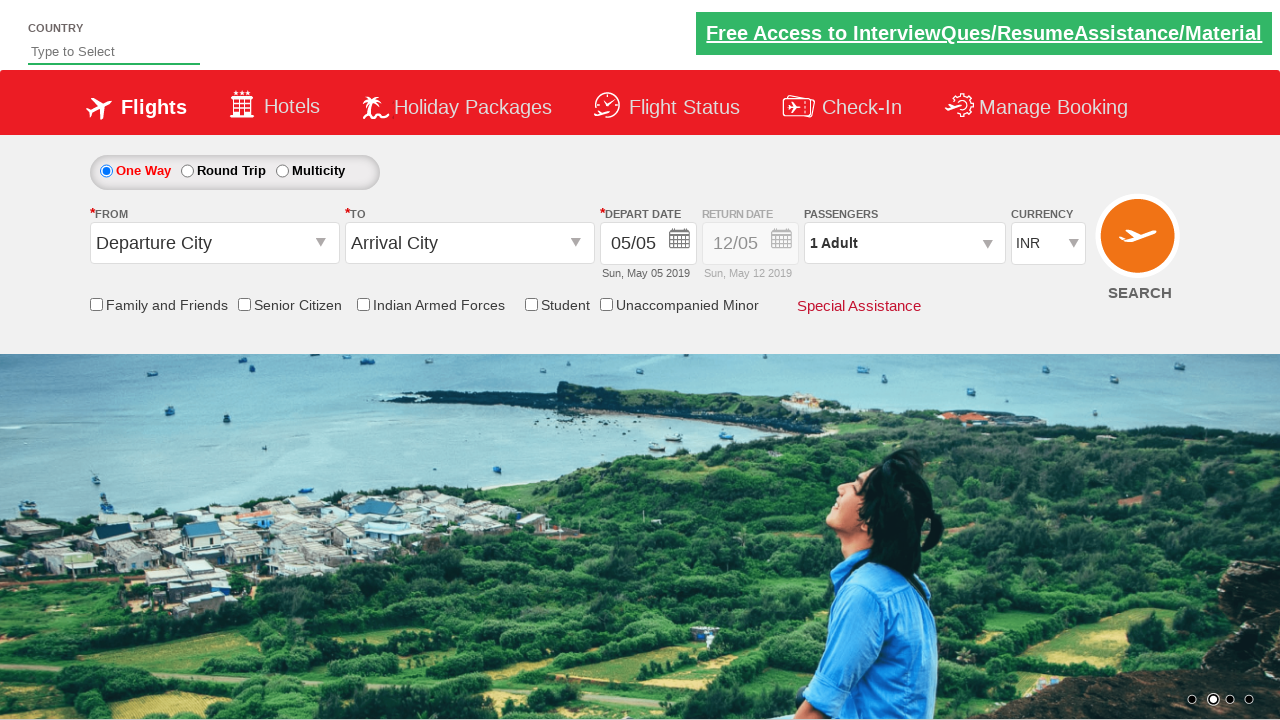

Verified checkbox is initially unchecked
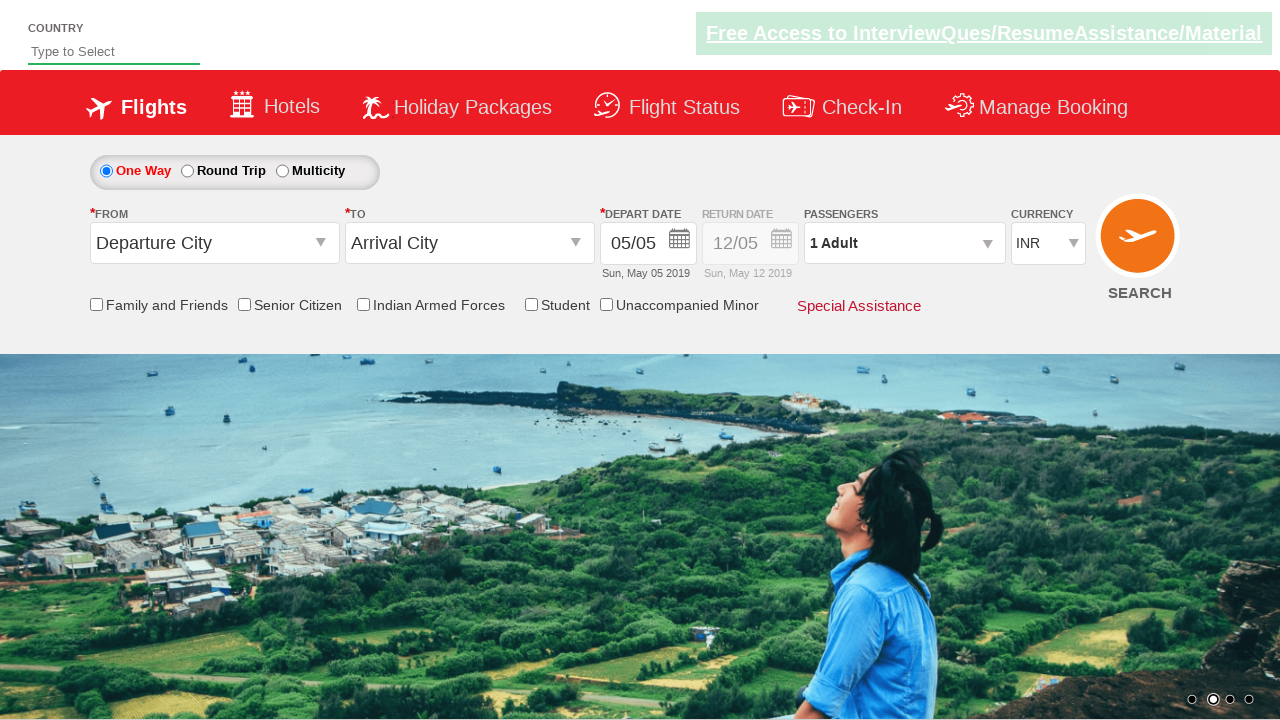

Clicked friends and family checkbox at (96, 304) on input[id*='friendsandfamily']
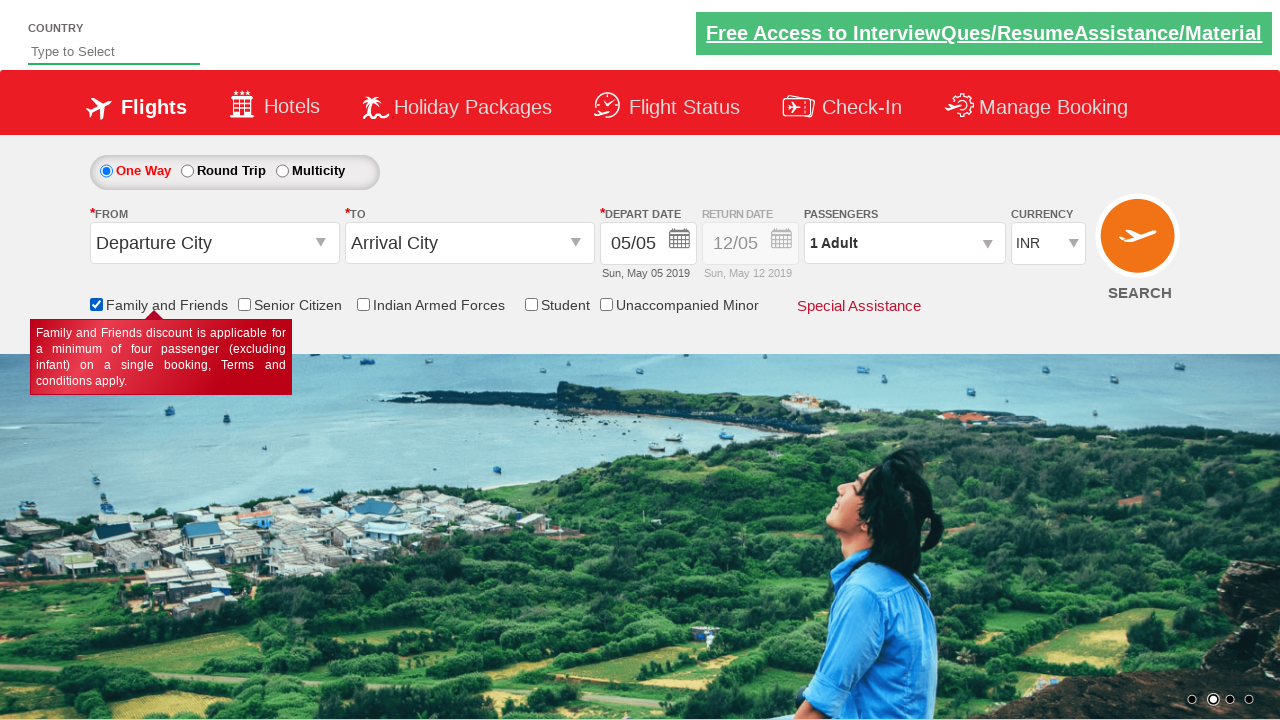

Verified friends and family checkbox is now checked
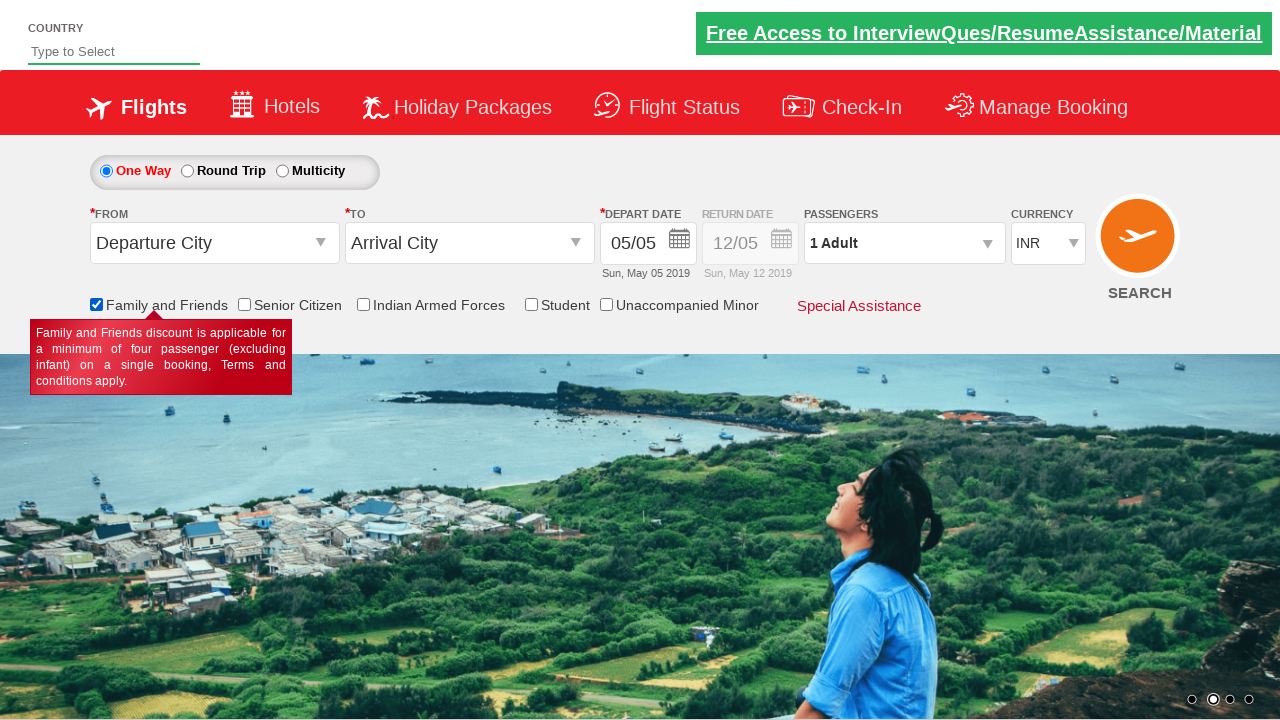

Selected round trip radio button at (187, 171) on #ctl00_mainContent_rbtnl_Trip_1
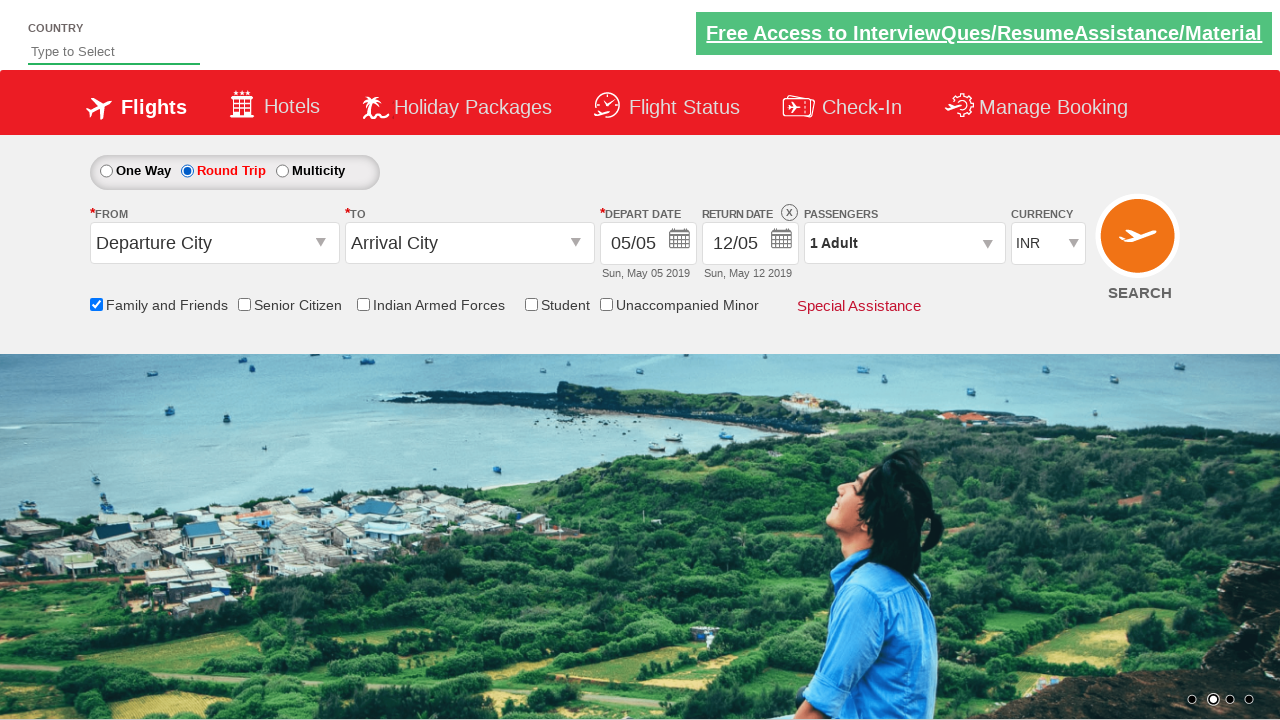

Waited for UI to update after selecting round trip
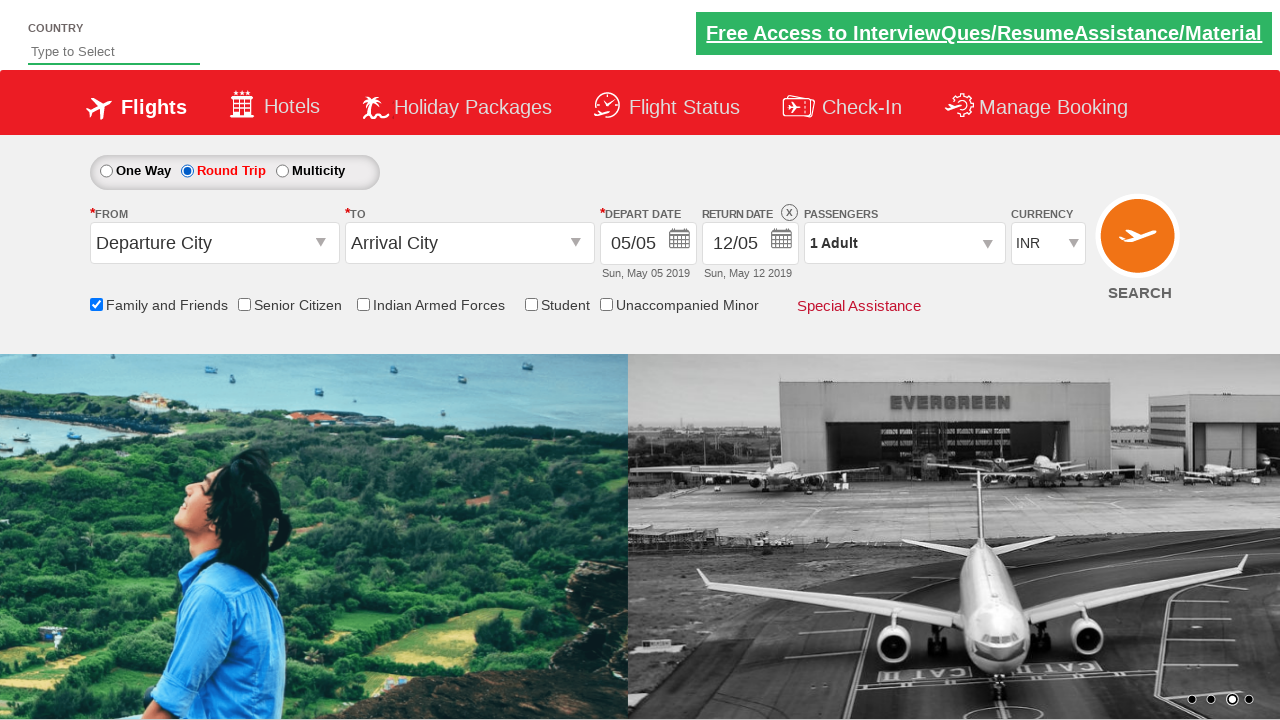

Retrieved style attribute from return date section
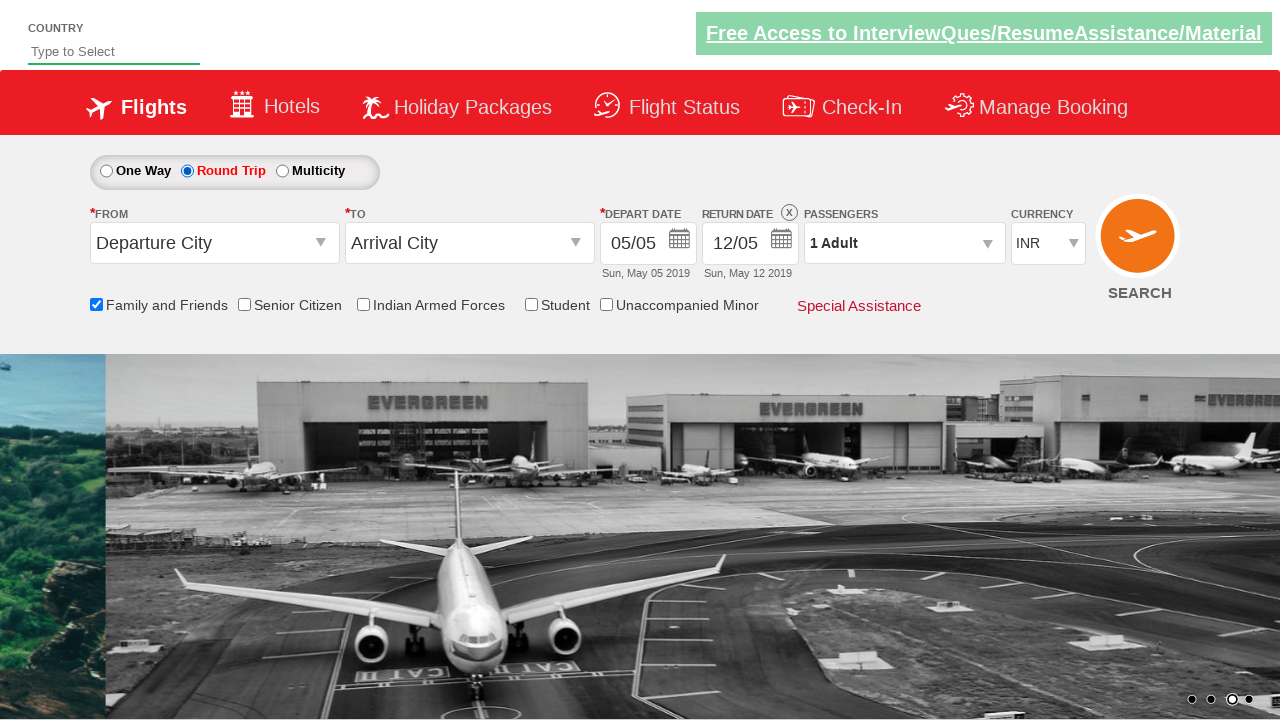

Verified return date field is enabled
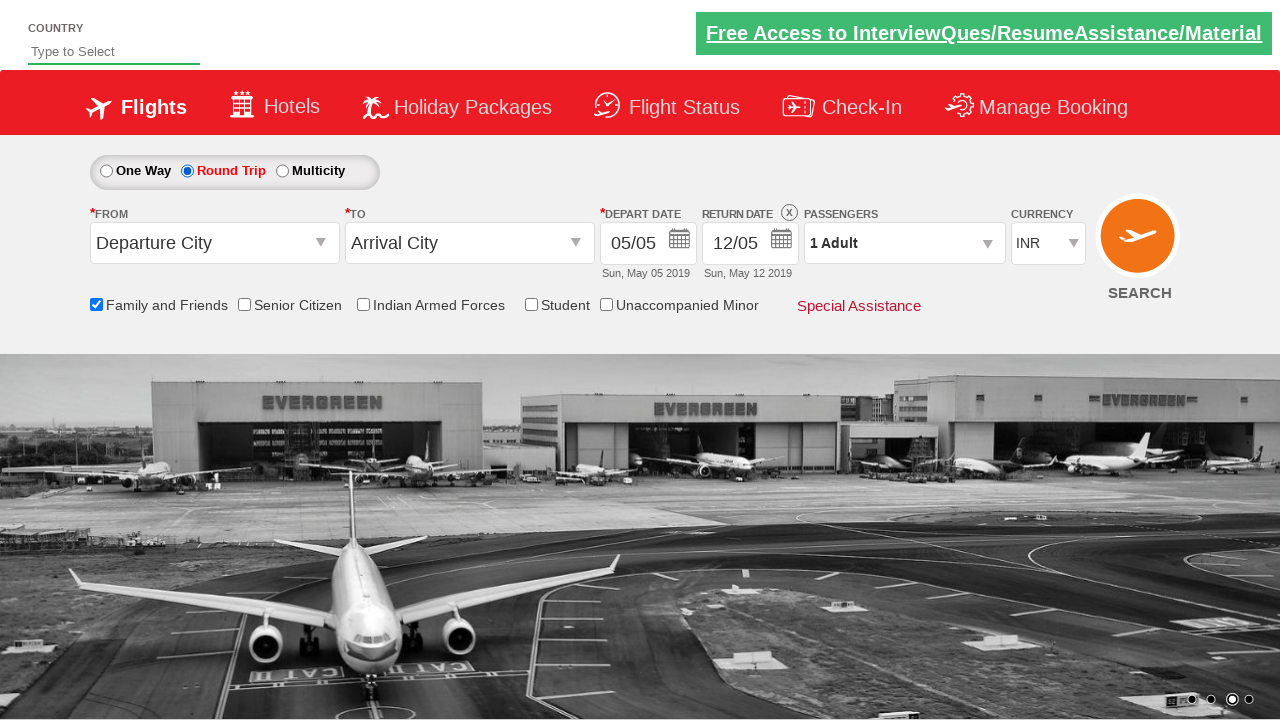

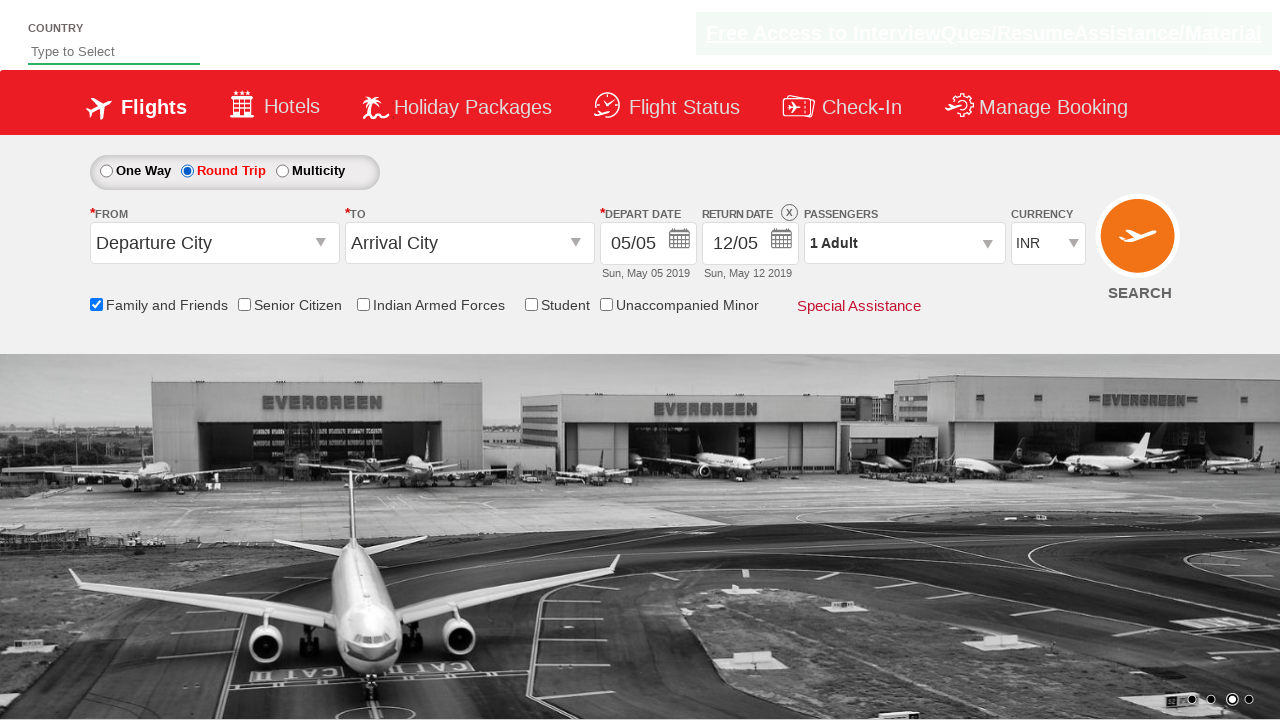